Tests drag and drop functionality within an iframe by dragging an element from source to target position

Starting URL: https://jqueryui.com/droppable/

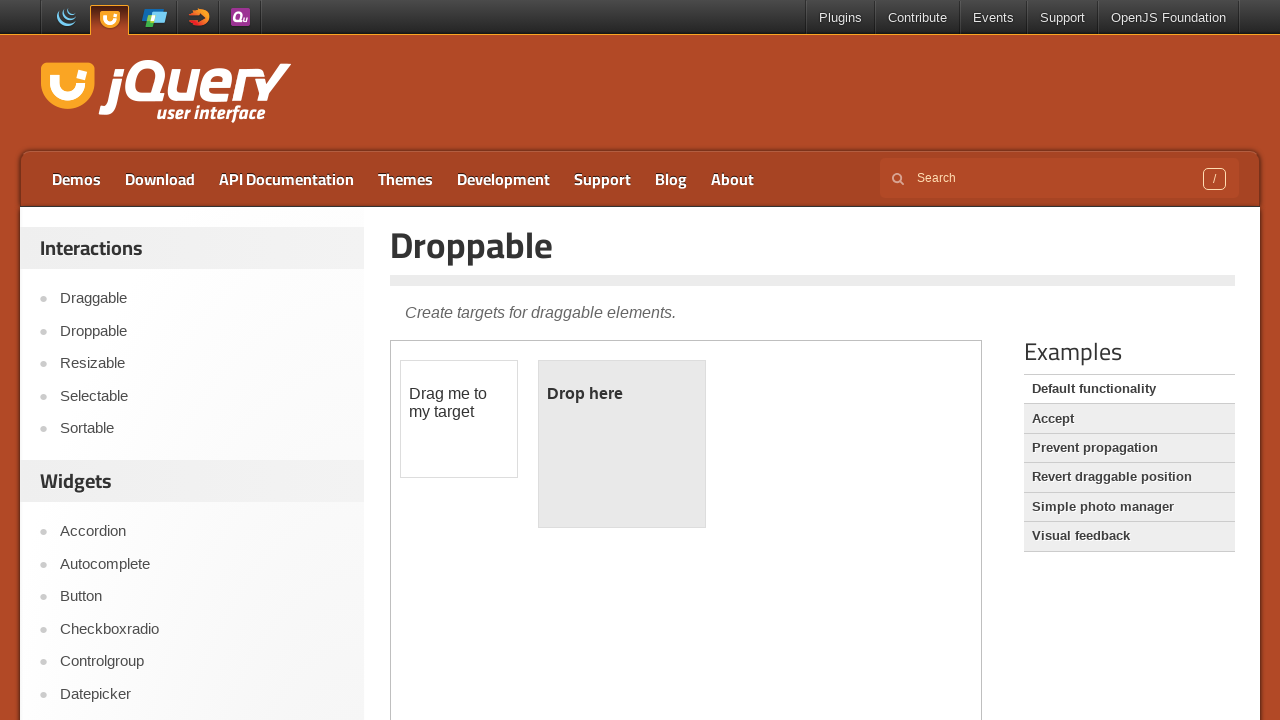

Located the demo iframe containing drag and drop elements
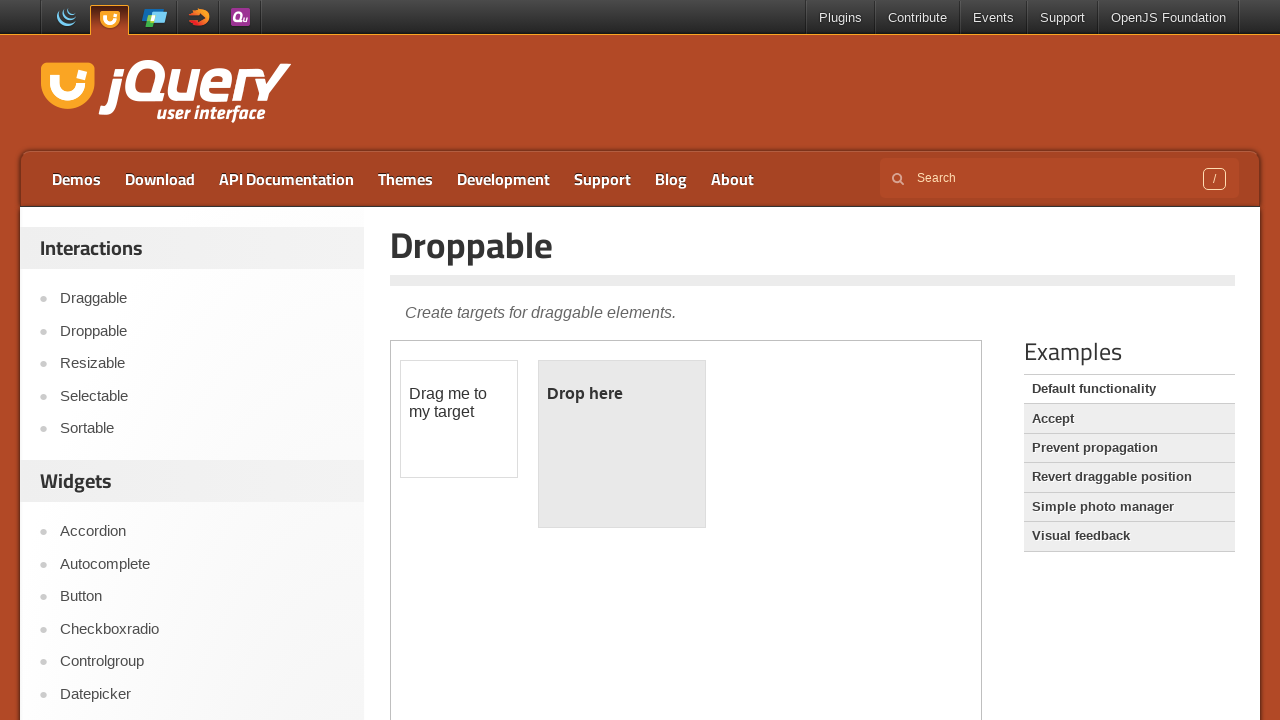

Located the draggable source element
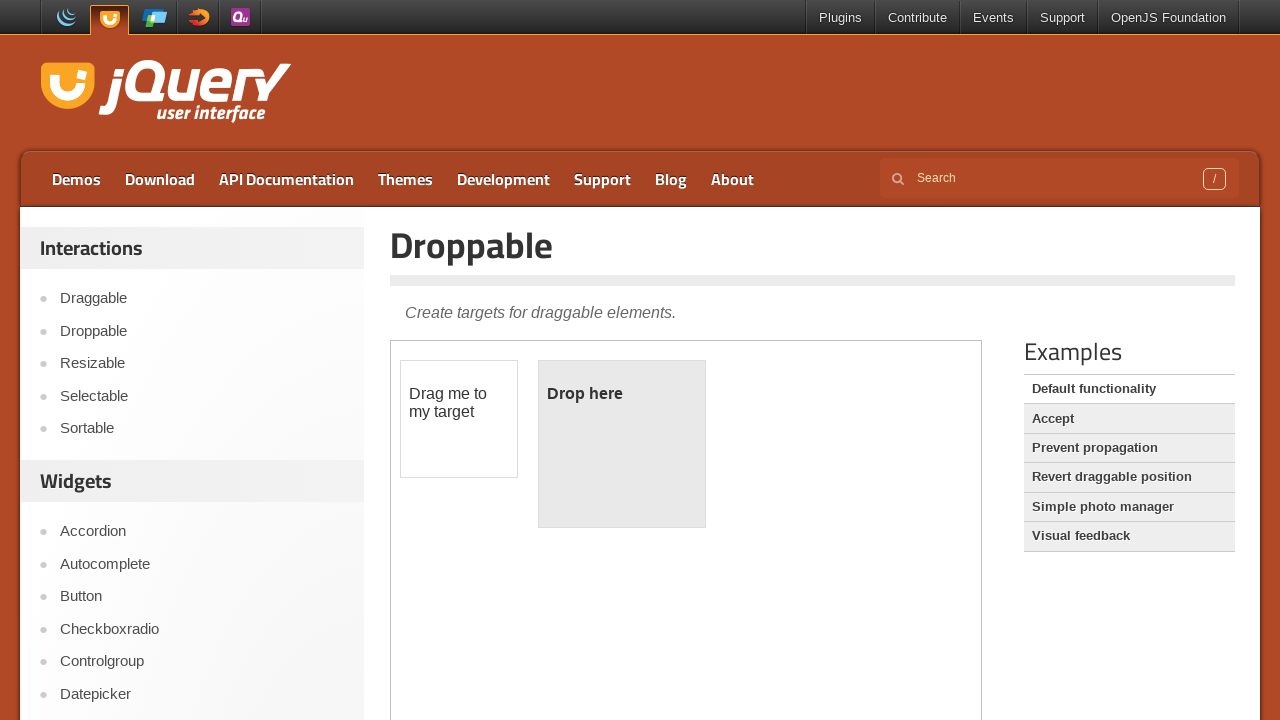

Located the droppable target element
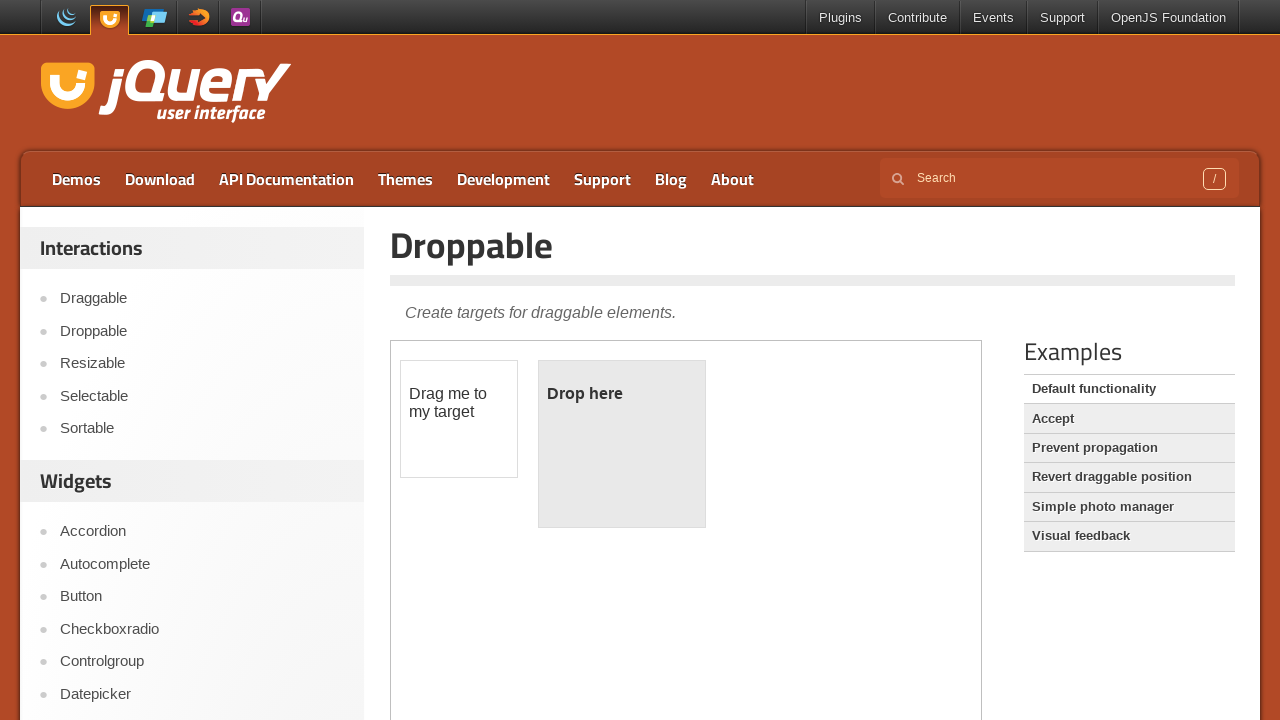

Dragged source element to target position, completing the drag and drop operation at (622, 444)
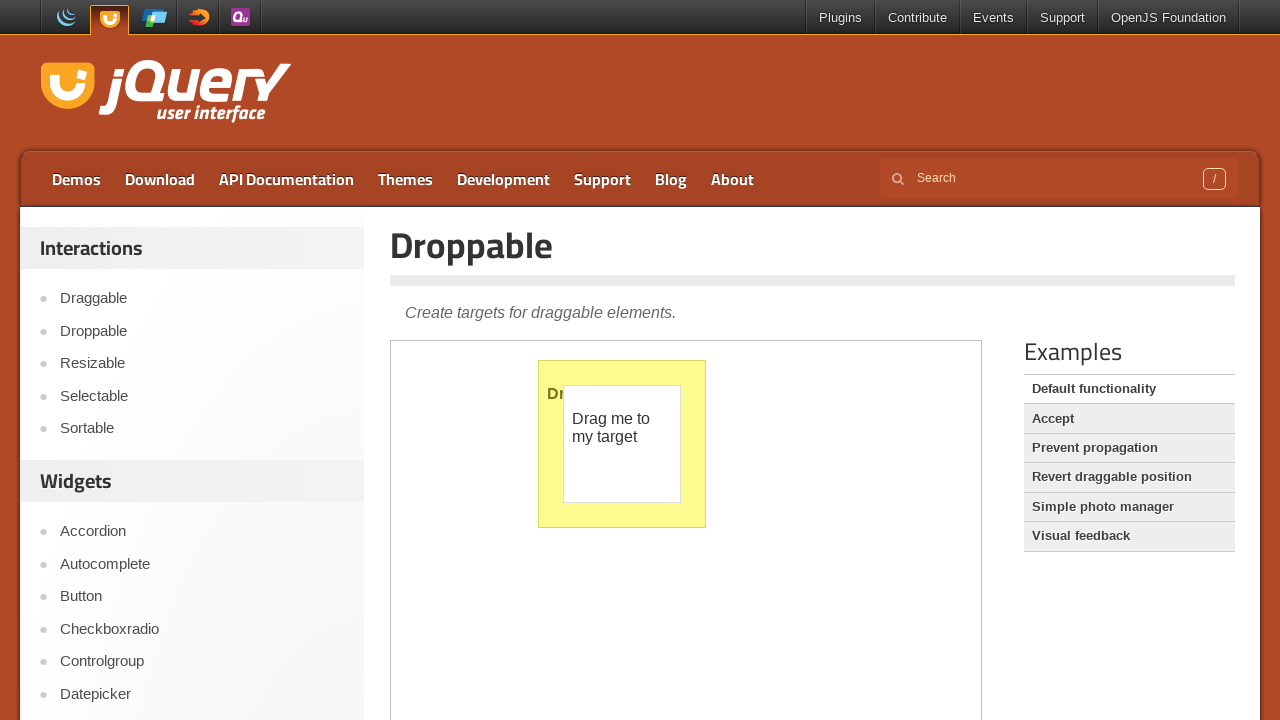

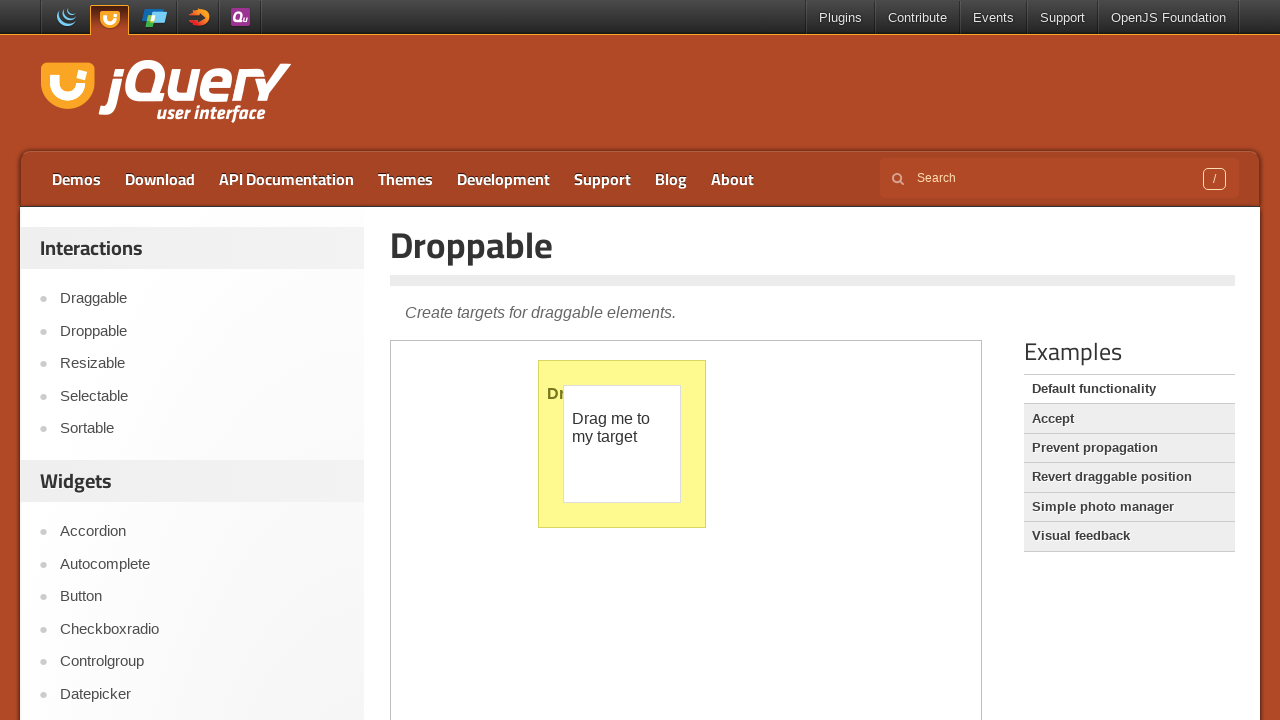